Tests link functionality on DemoQA links page by clicking on the simple link and dynamic link elements to verify they are interactive

Starting URL: https://demoqa.com/links

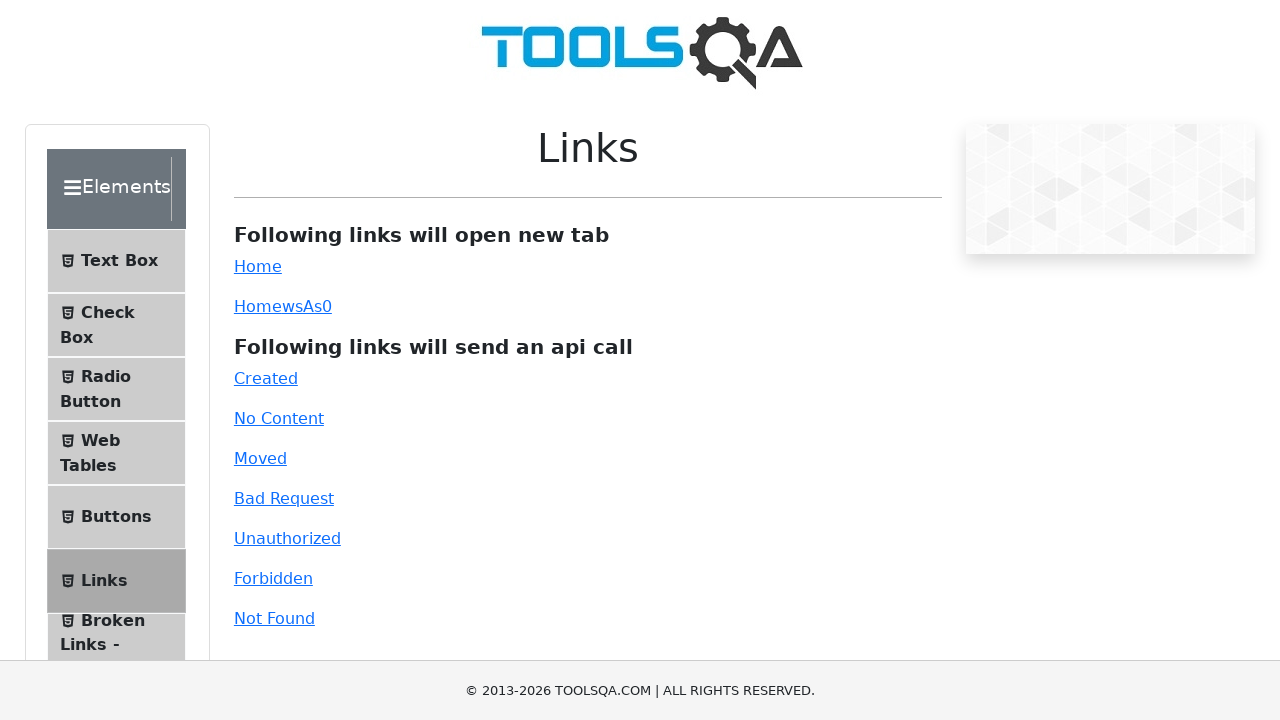

Waited for simple link element to load on DemoQA links page
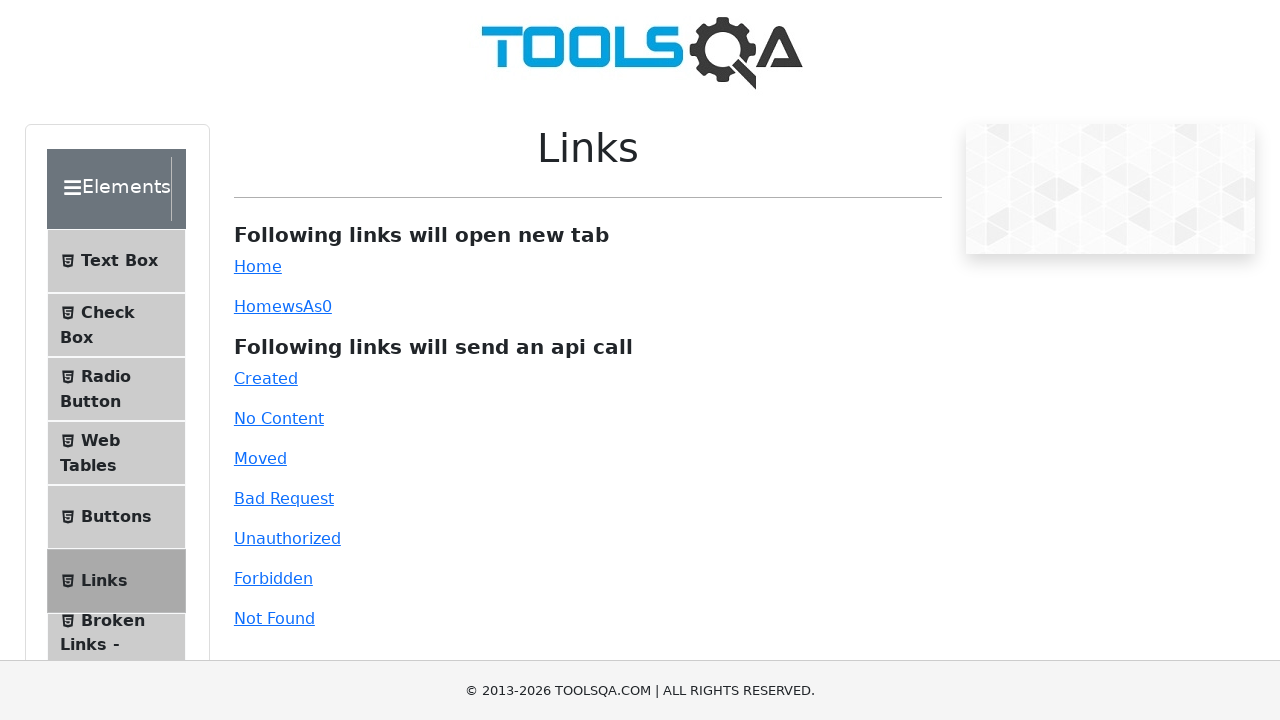

Clicked the simple link element at (258, 266) on #simpleLink
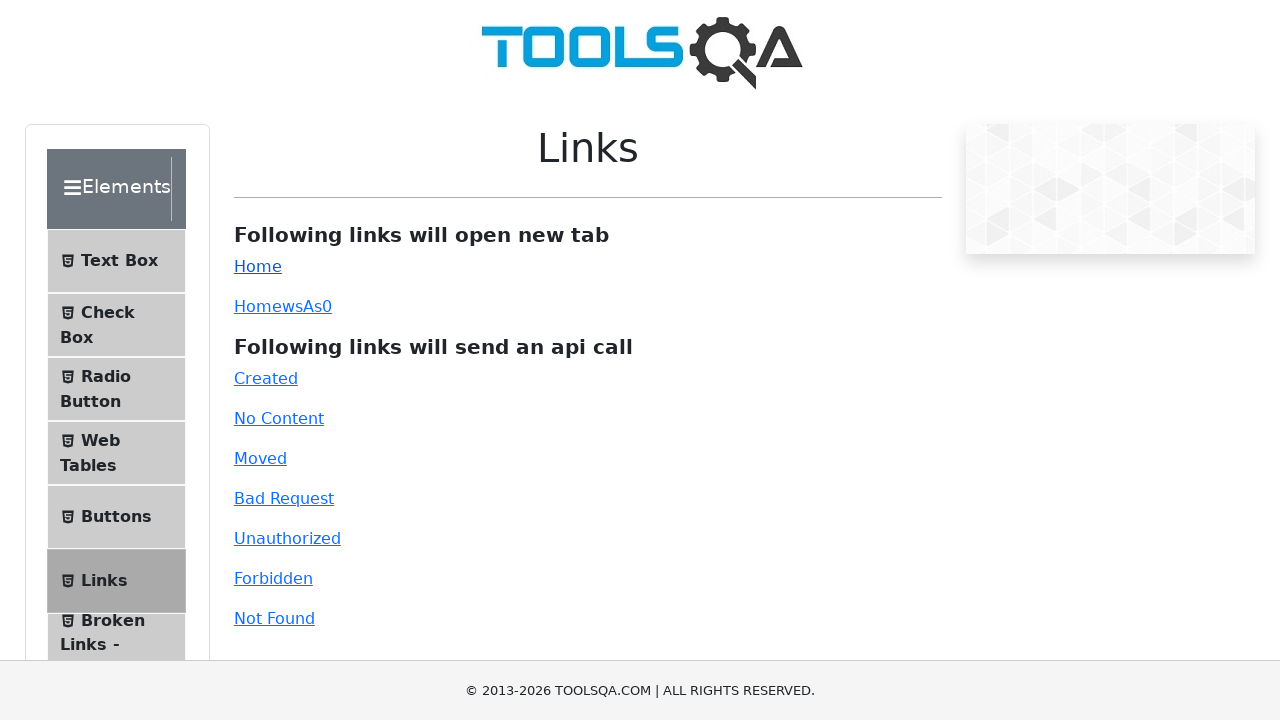

Waited 1 second for page changes after clicking simple link
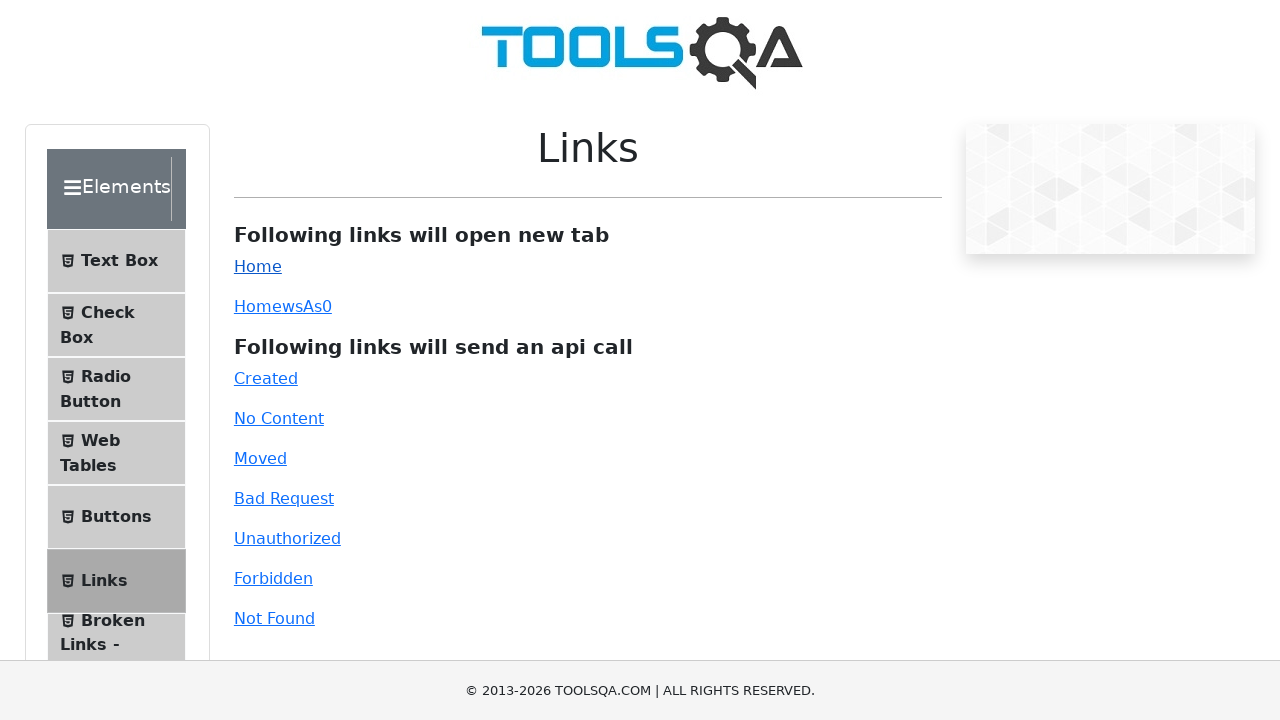

Clicked the dynamic link element at (258, 306) on #dynamicLink
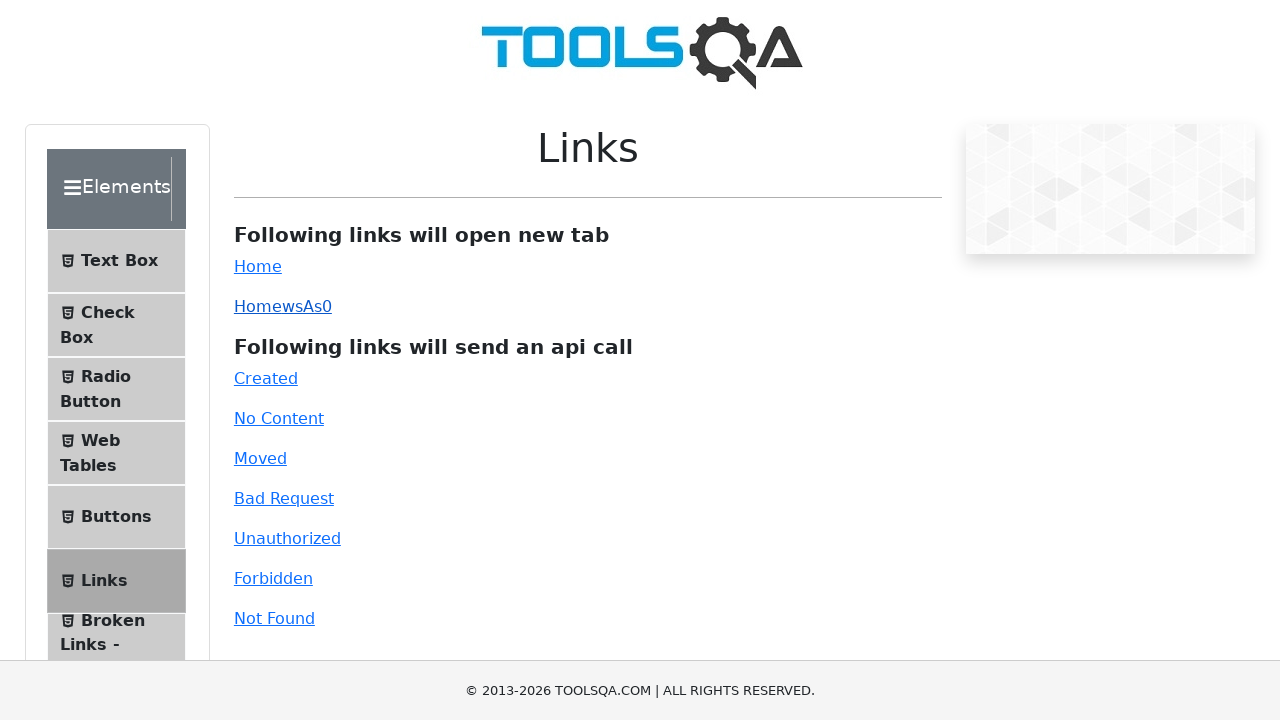

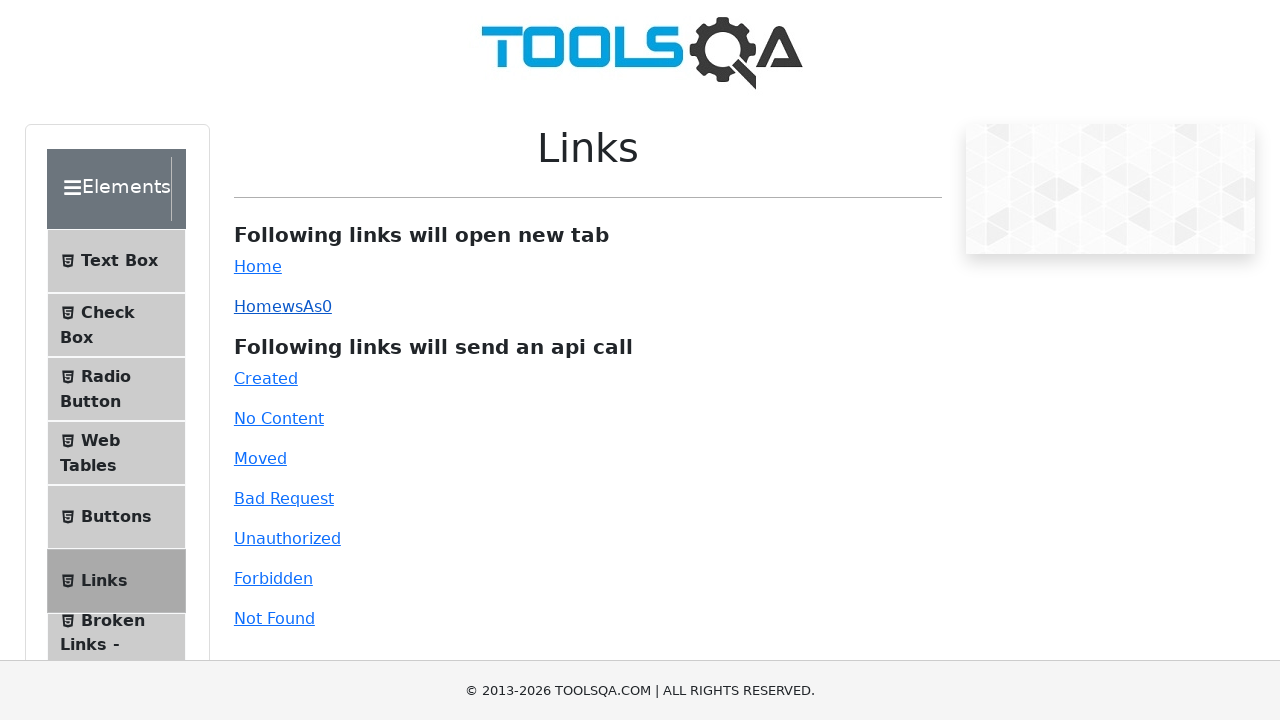